Tests API route mocking by intercepting an API call and verifying the mocked response is received

Starting URL: https://automationexercise.com/

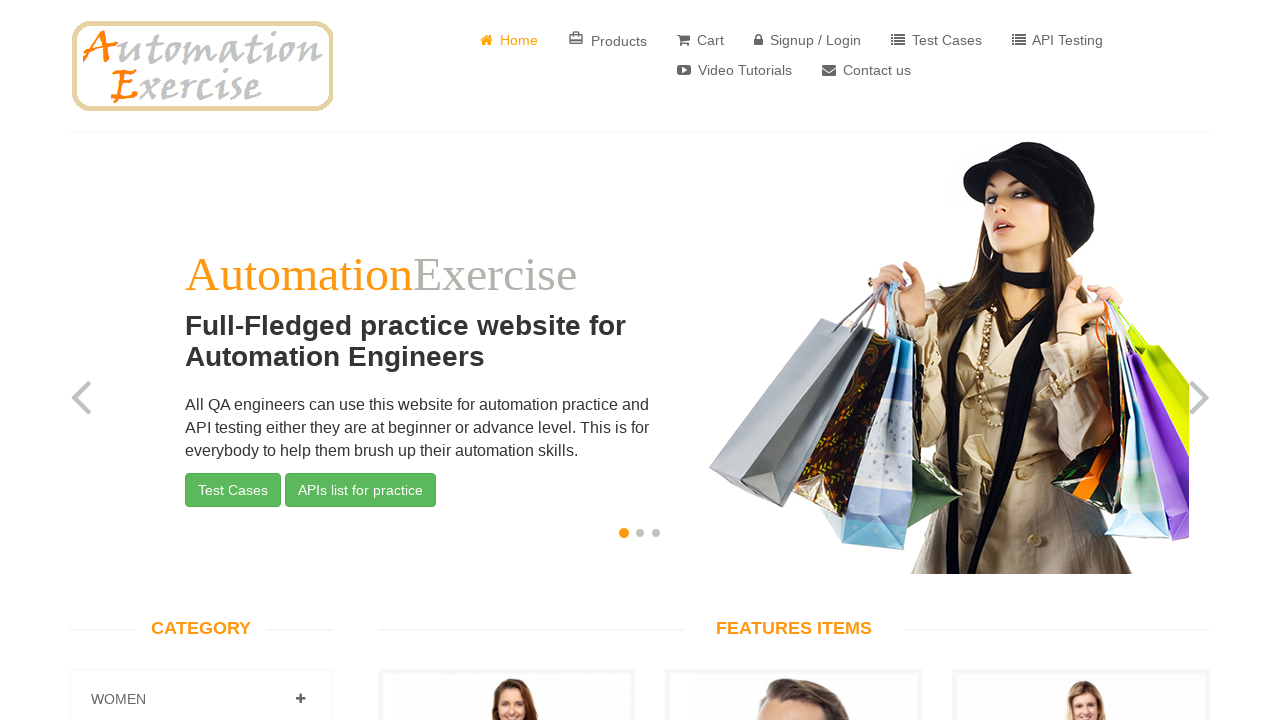

Set up API route mocking for /api/test endpoint
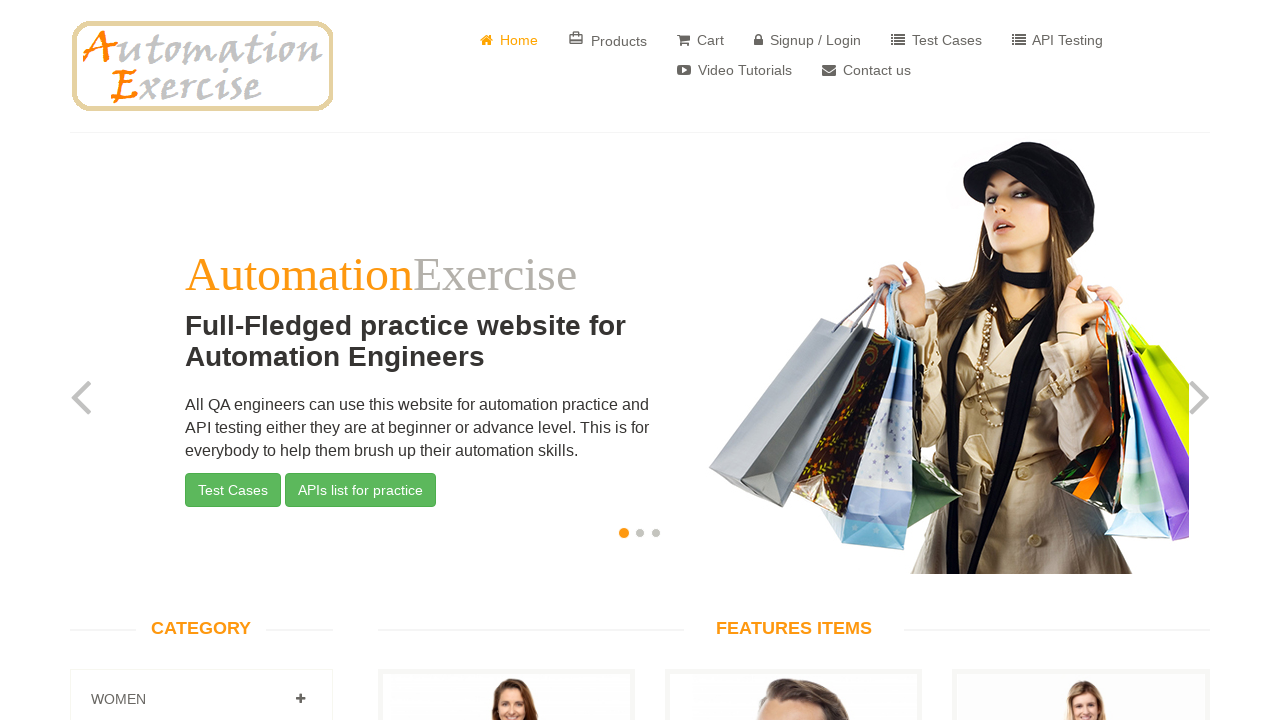

Executed JavaScript to make POST request to mocked /api/test endpoint
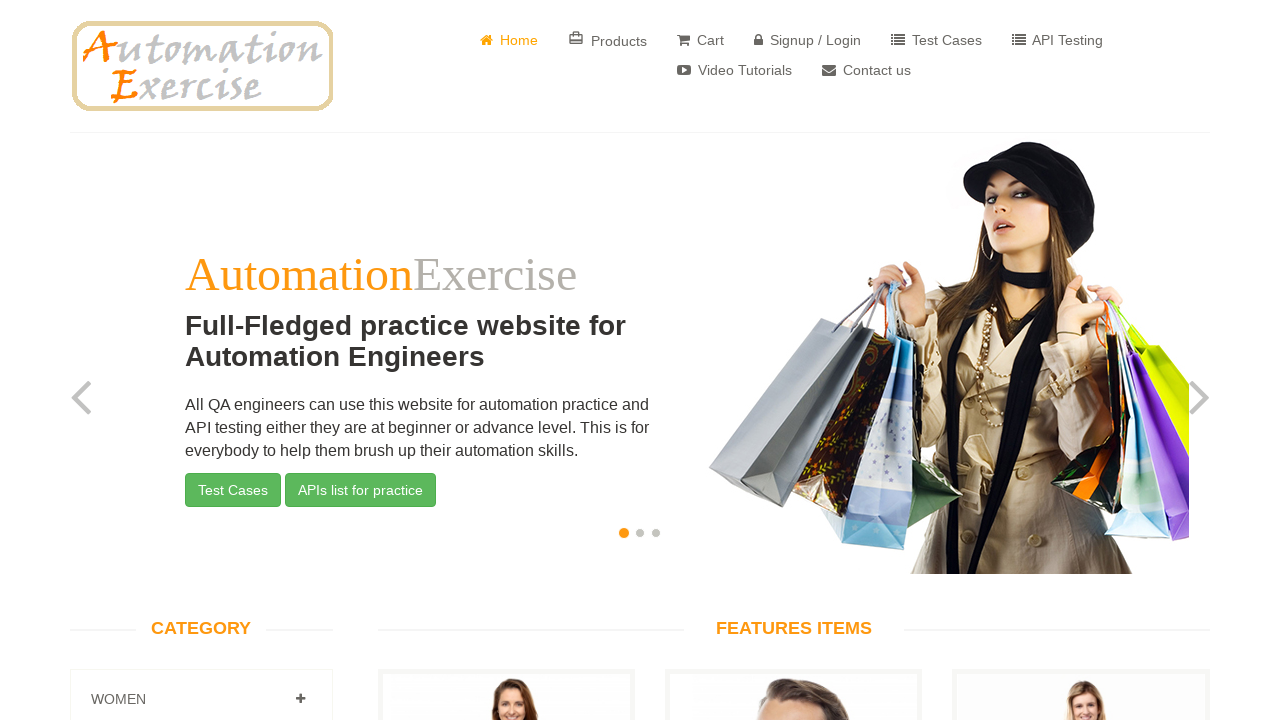

Waited 1000ms for API fetch to complete
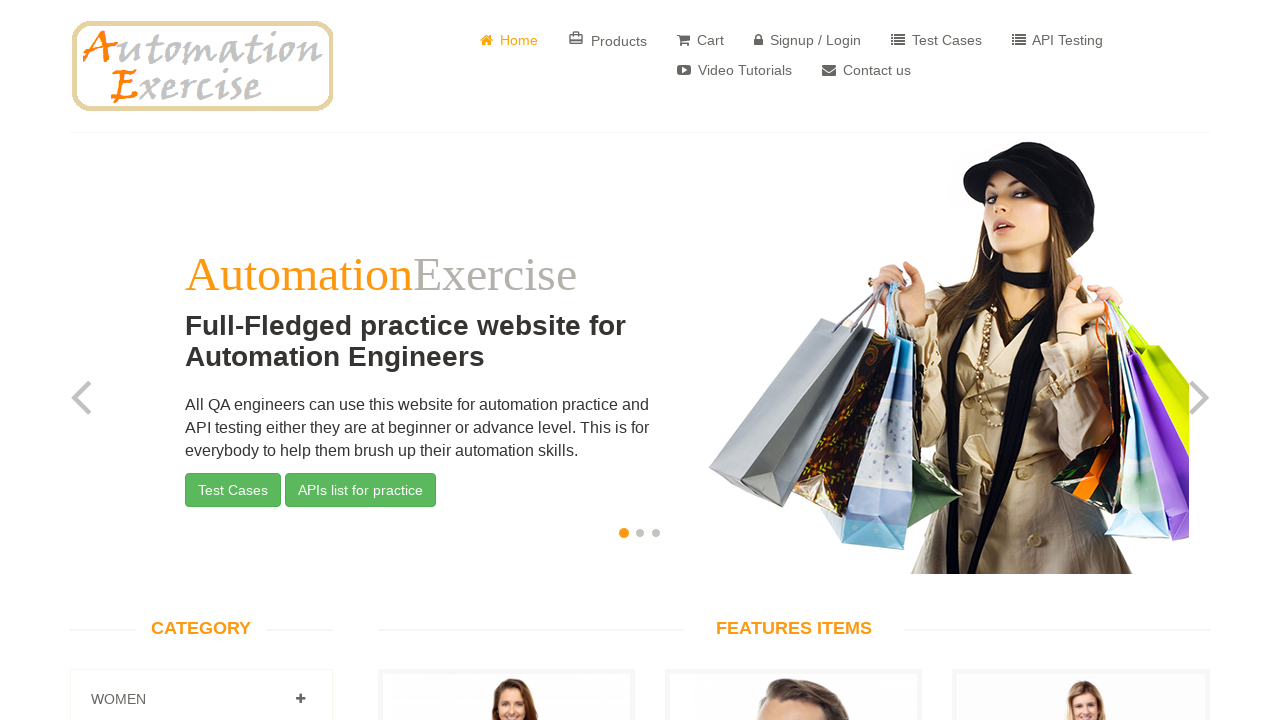

Retrieved mocked API response from window.testResult
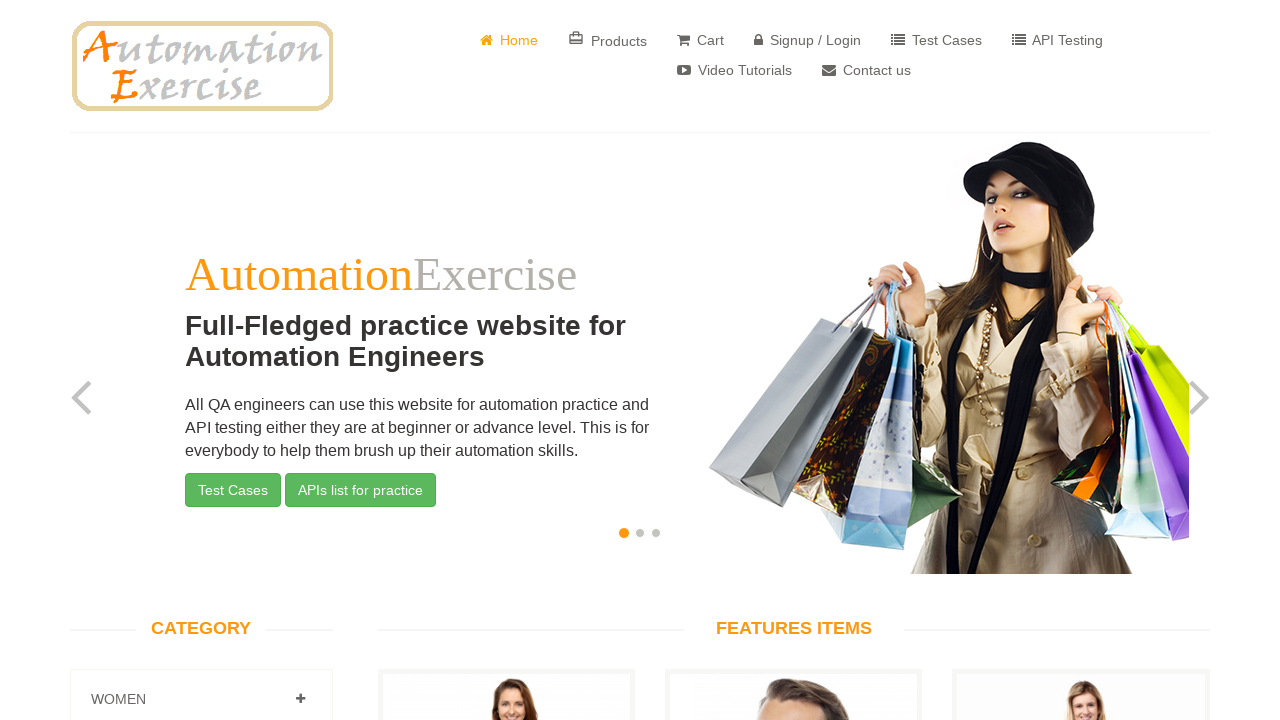

Asserted that test result is not None
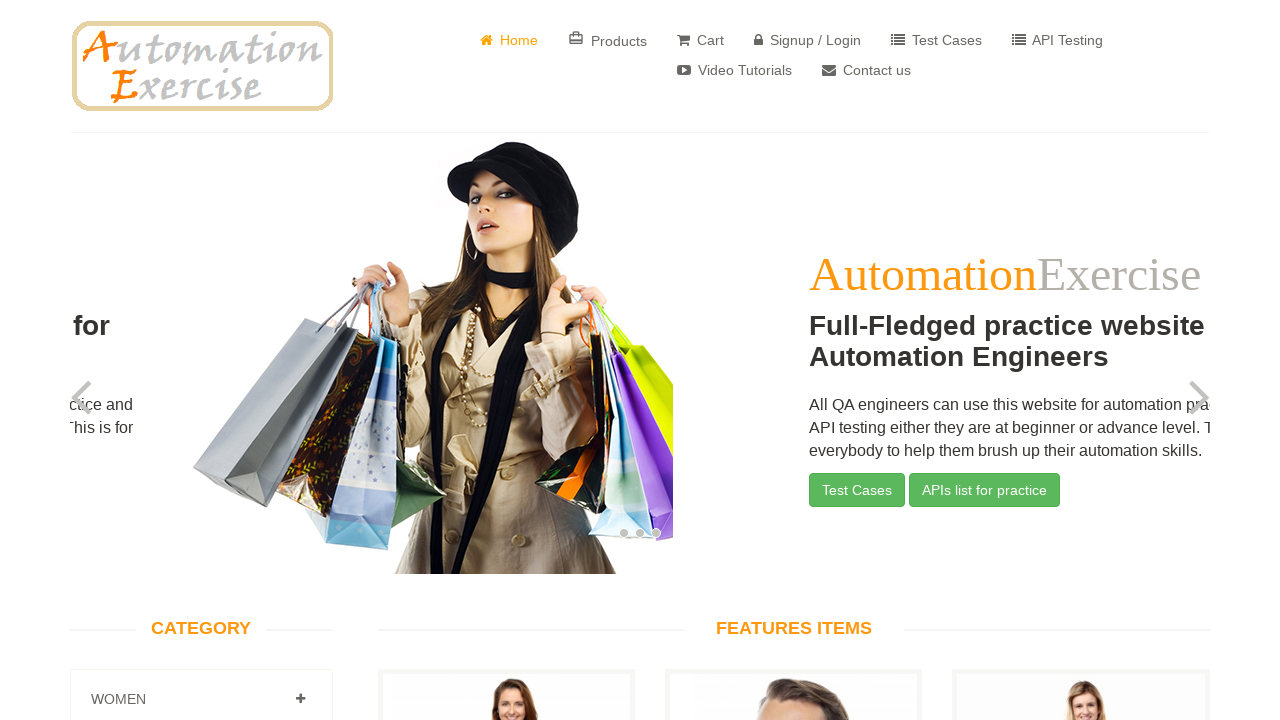

Asserted that mocked API response status equals 'success'
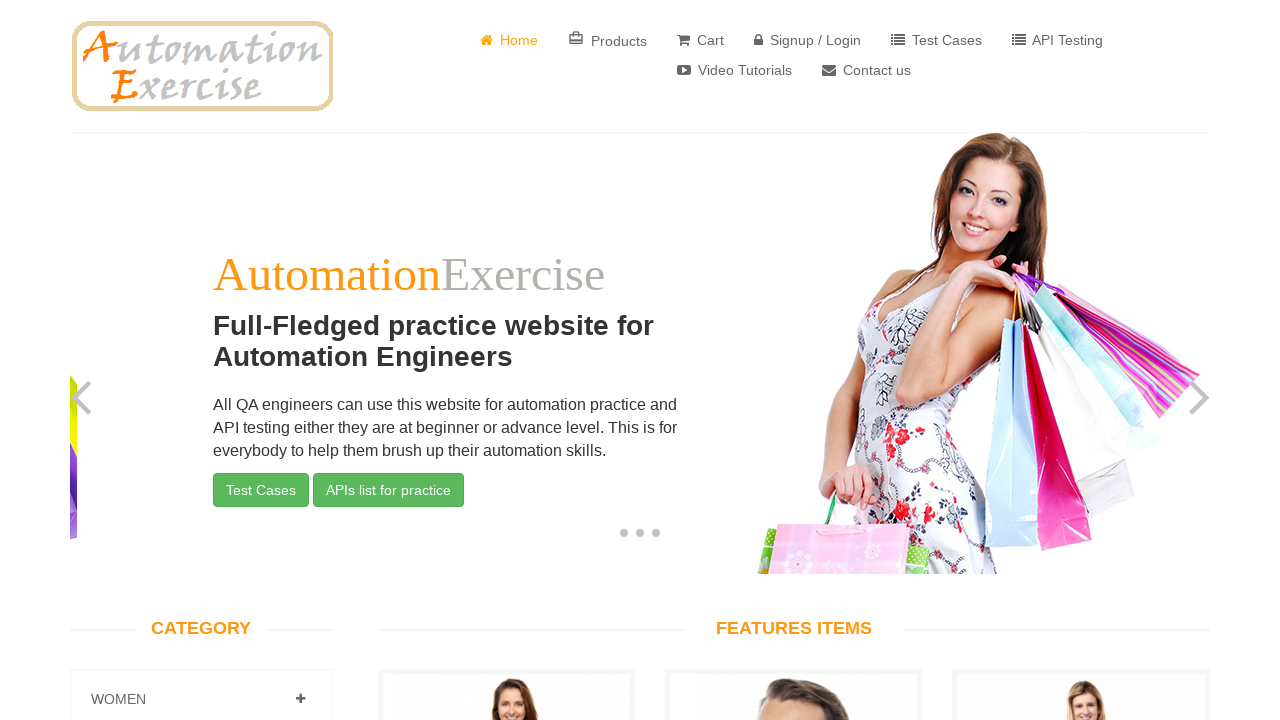

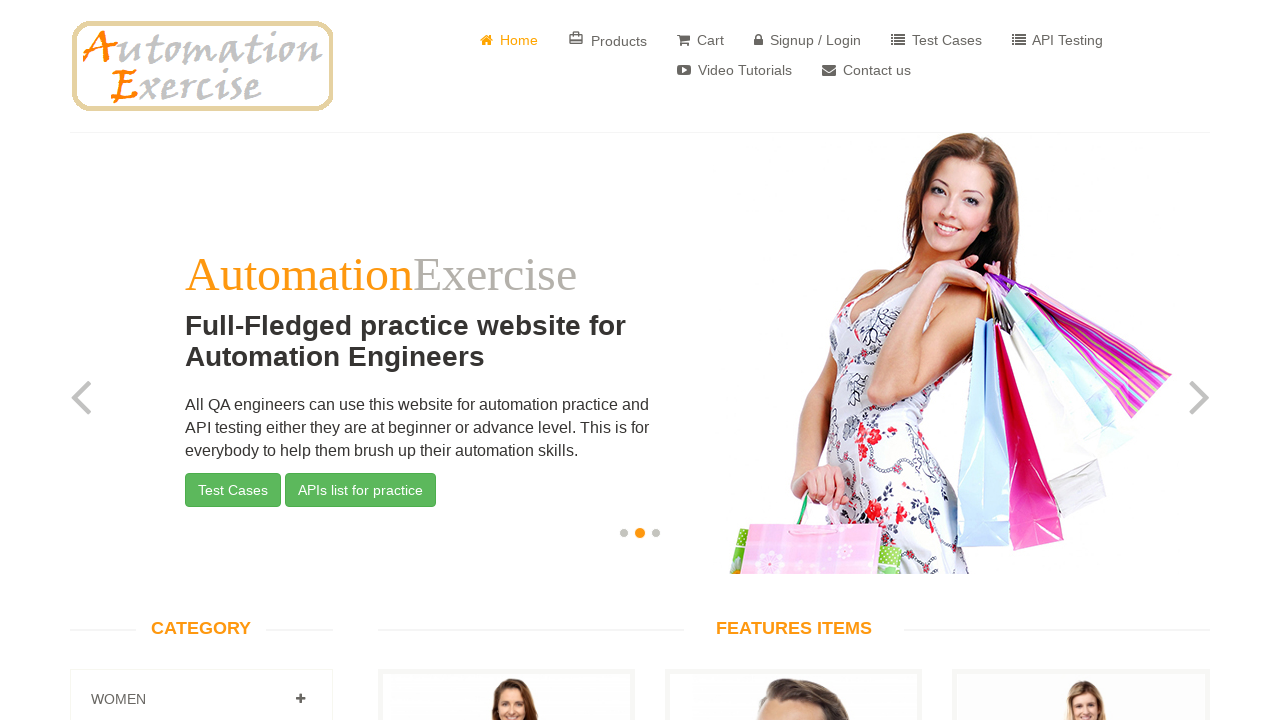